Tests keyboard input functionality by clicking on a text field and entering numbers using numpad keys

Starting URL: https://demoqa.com/text-box

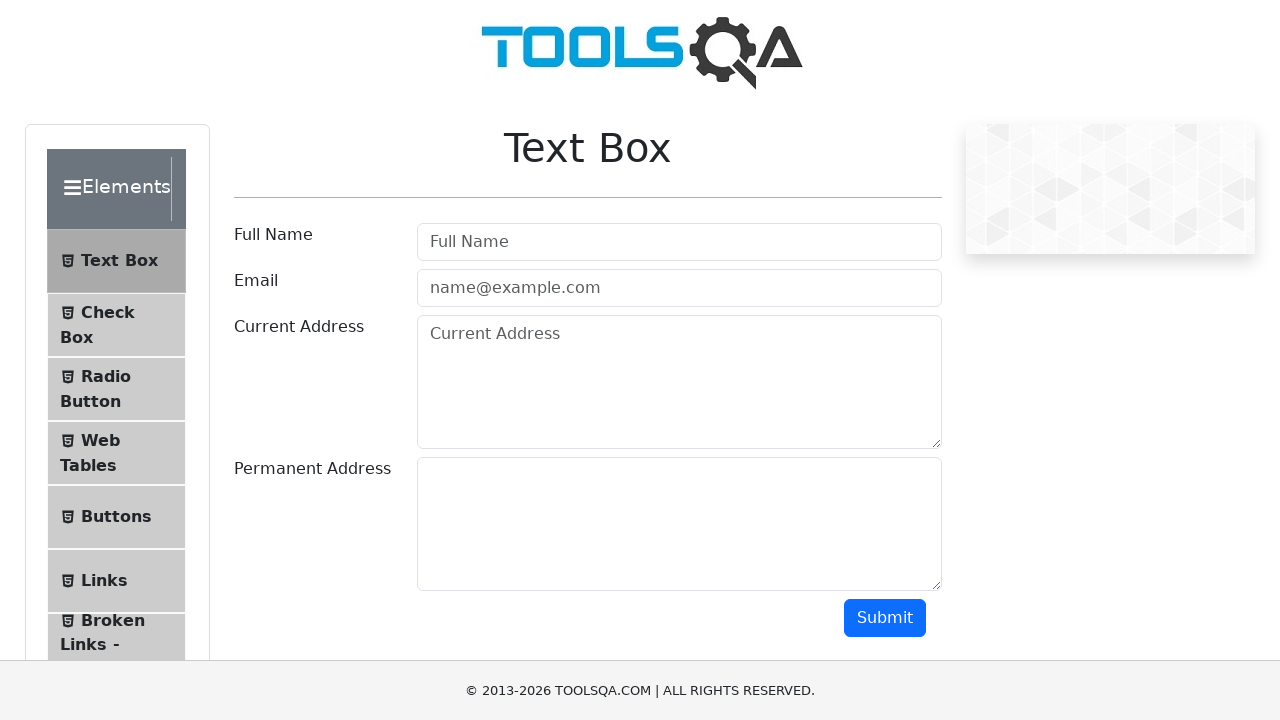

Clicked on the full name input field at (679, 242) on #userName
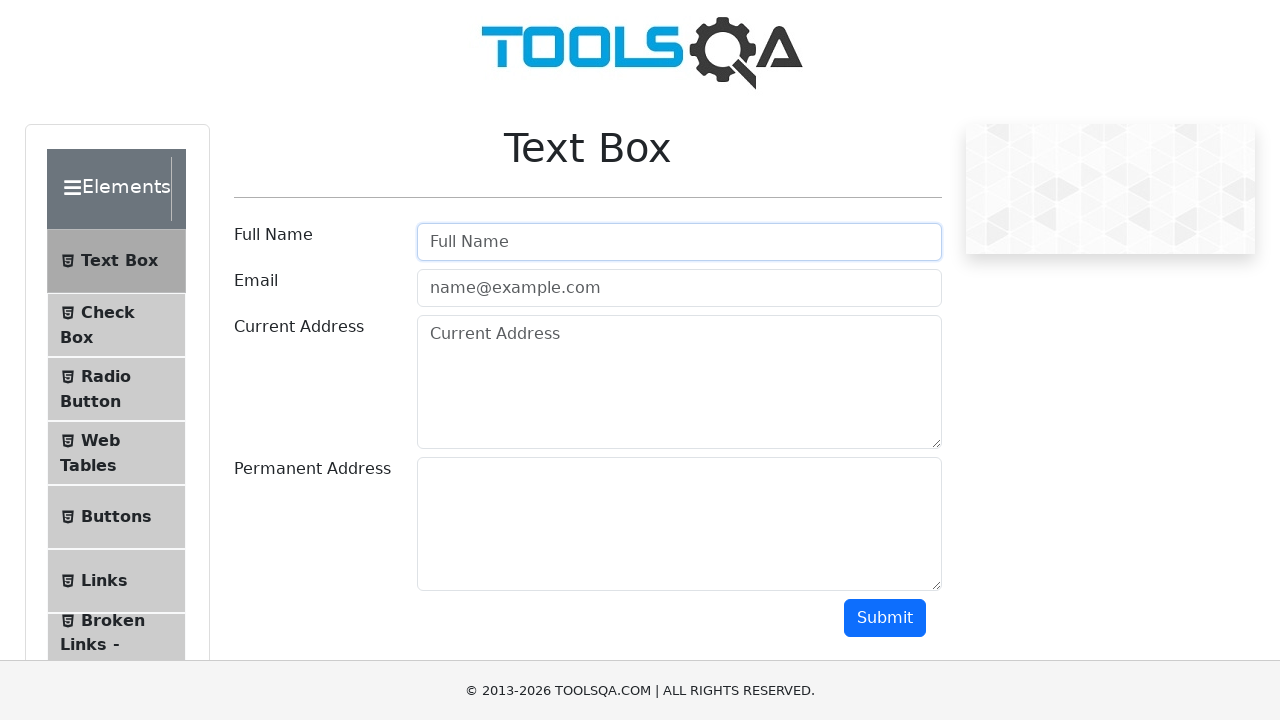

Pressed numpad key 0
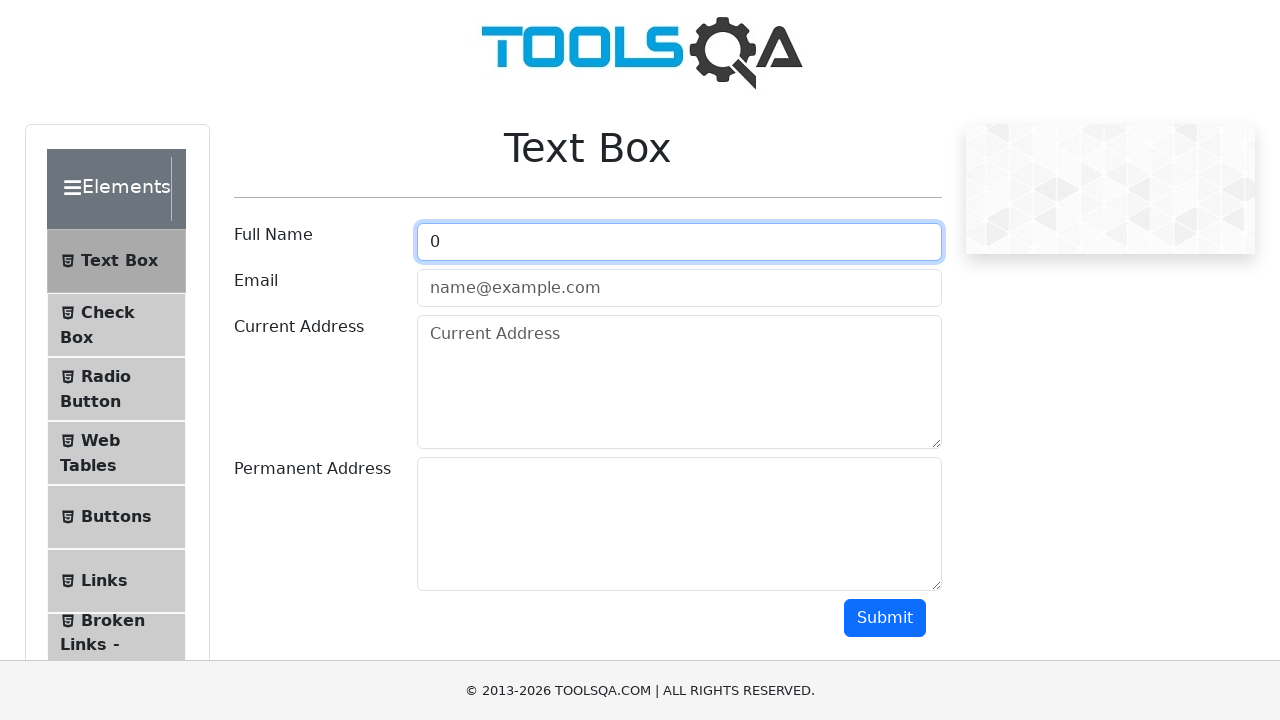

Pressed numpad key 1
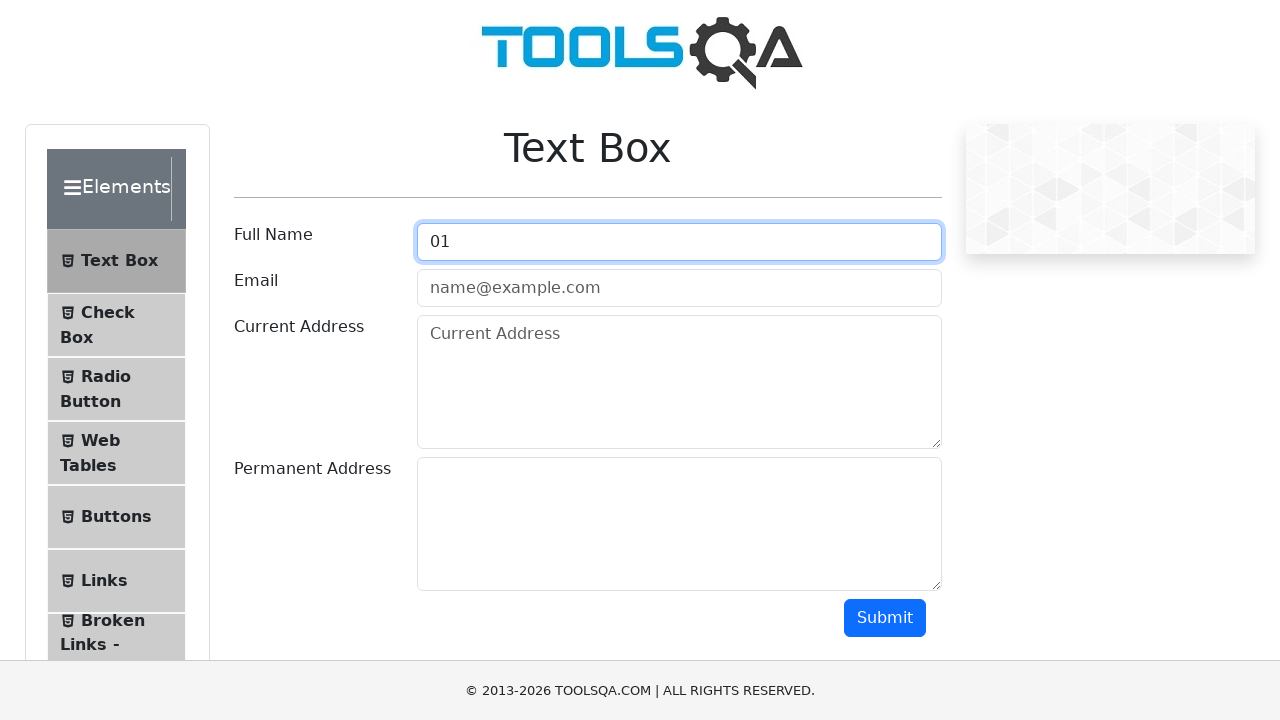

Pressed numpad key 2
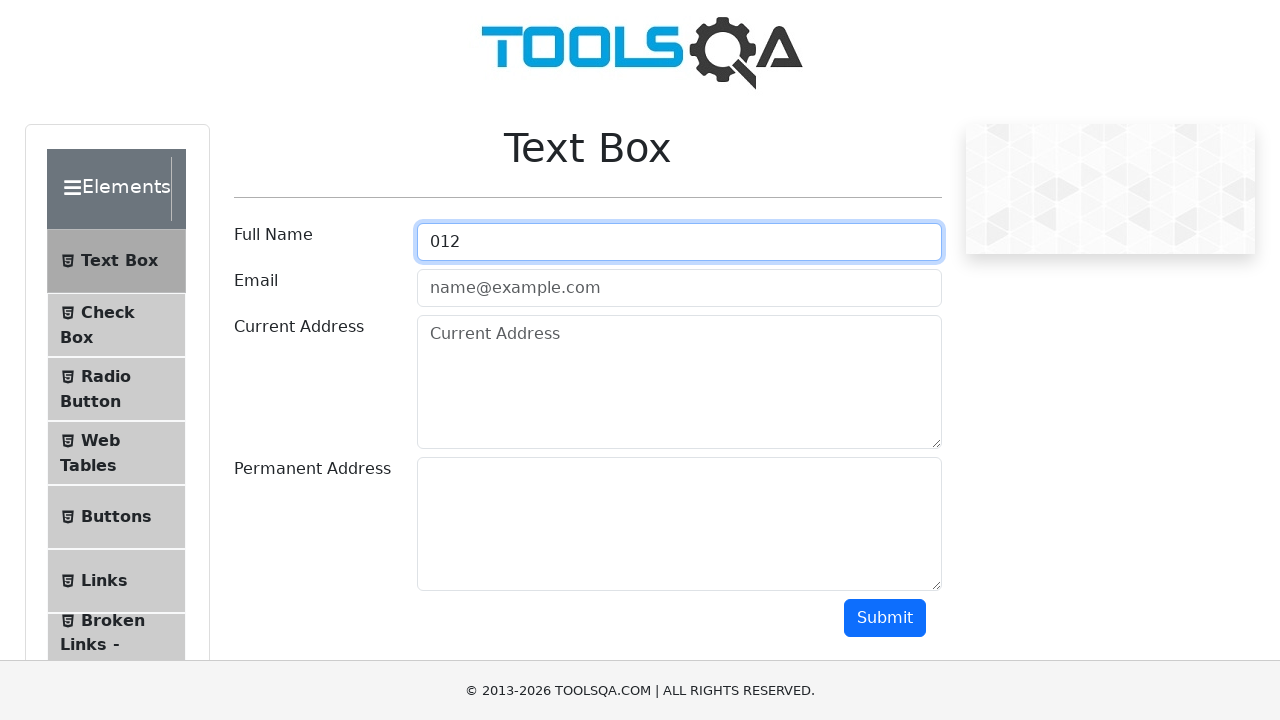

Pressed numpad key 3
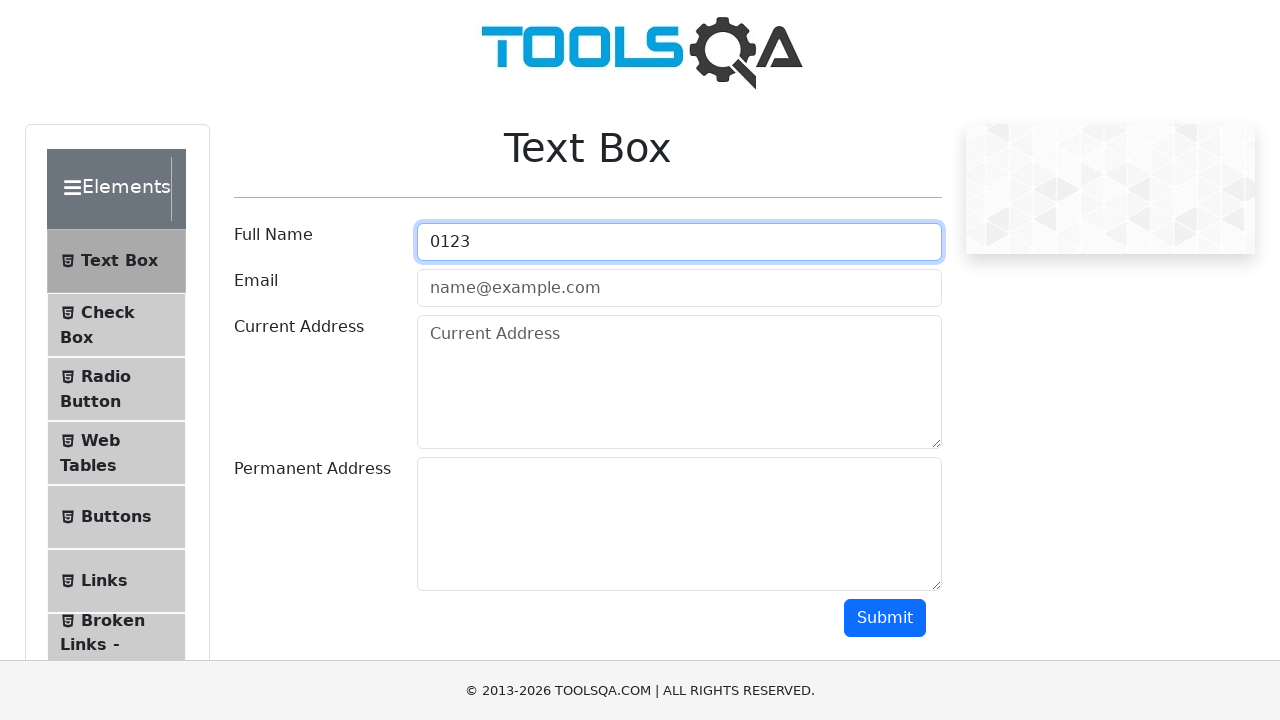

Pressed numpad key 4
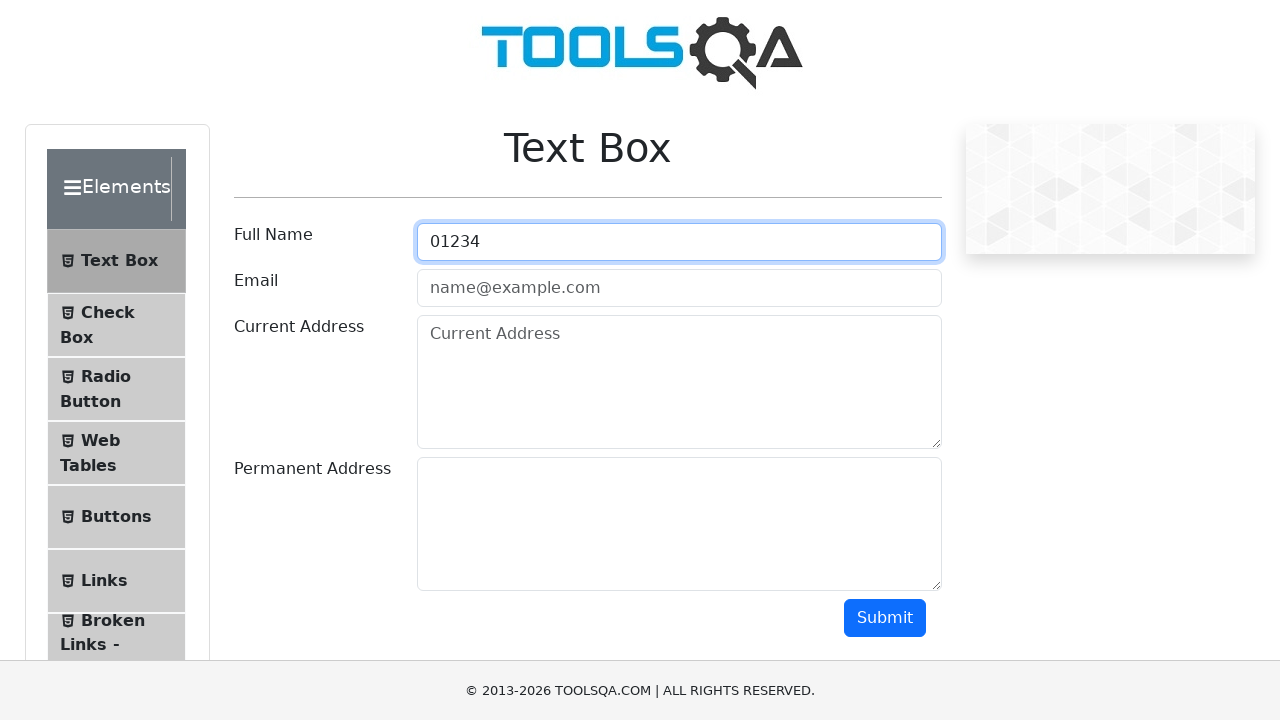

Pressed numpad key 5
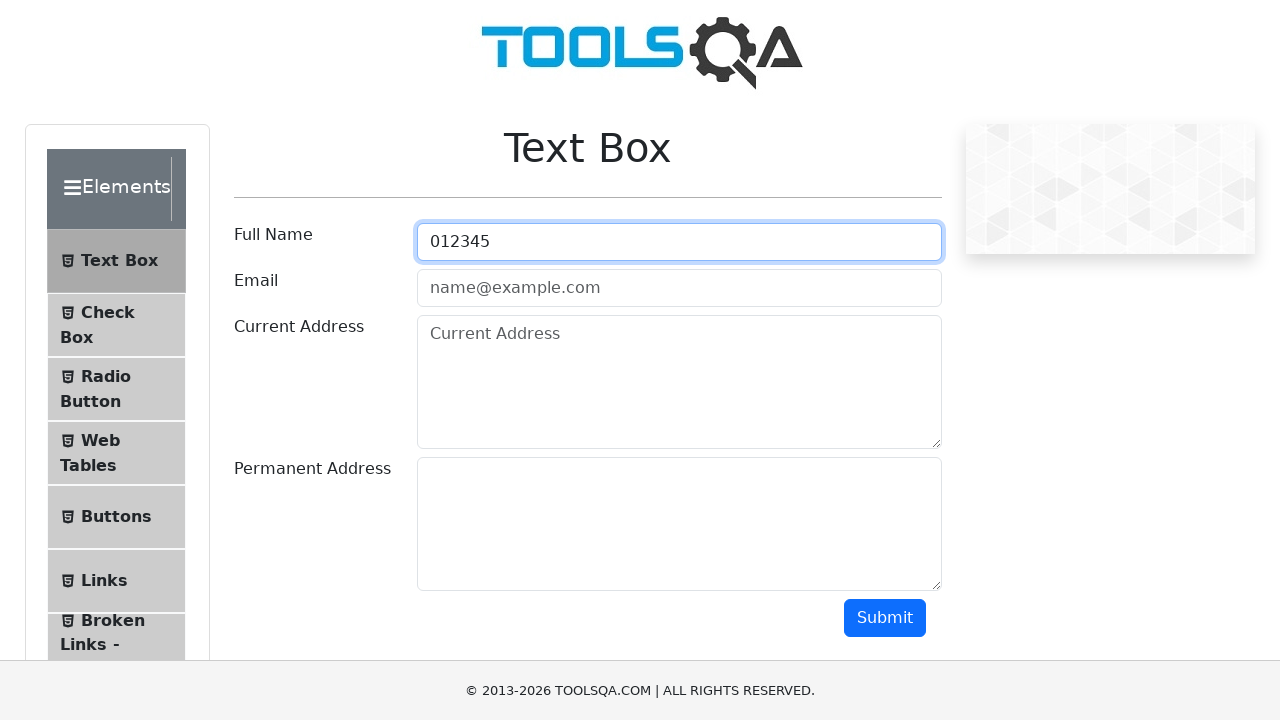

Pressed numpad key 6
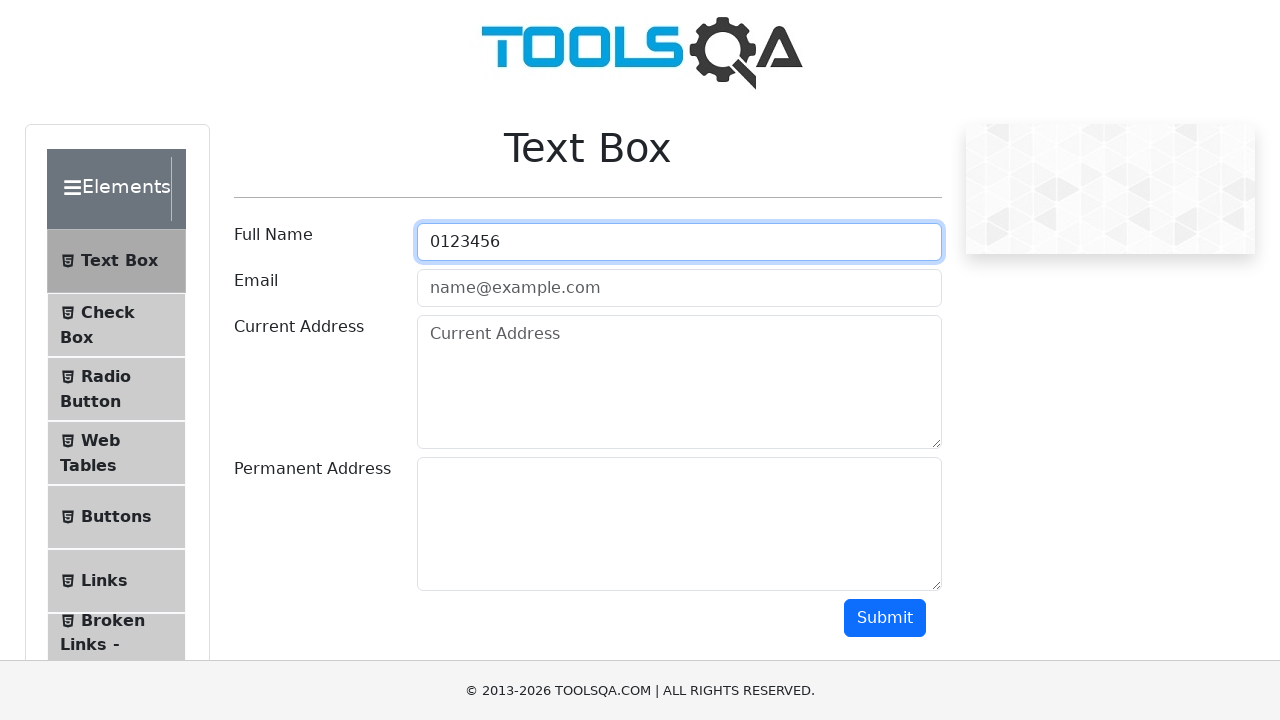

Pressed numpad key 7
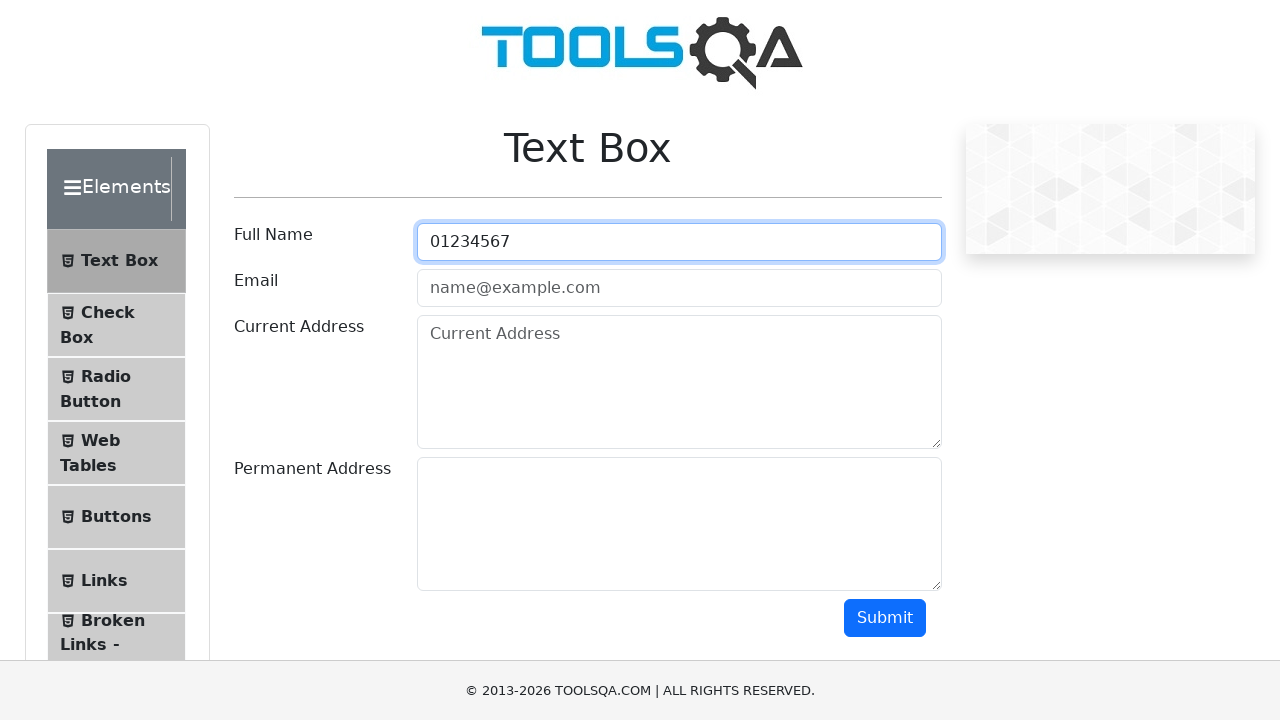

Pressed numpad key 8
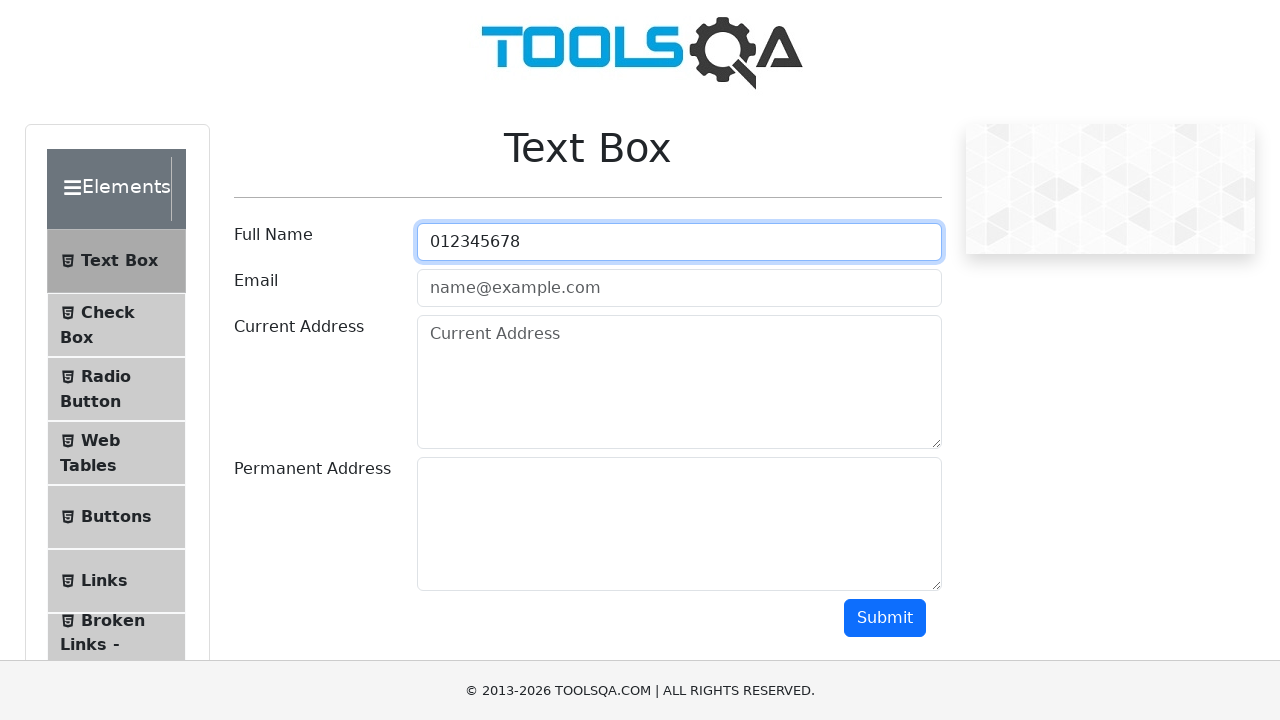

Pressed numpad key 9
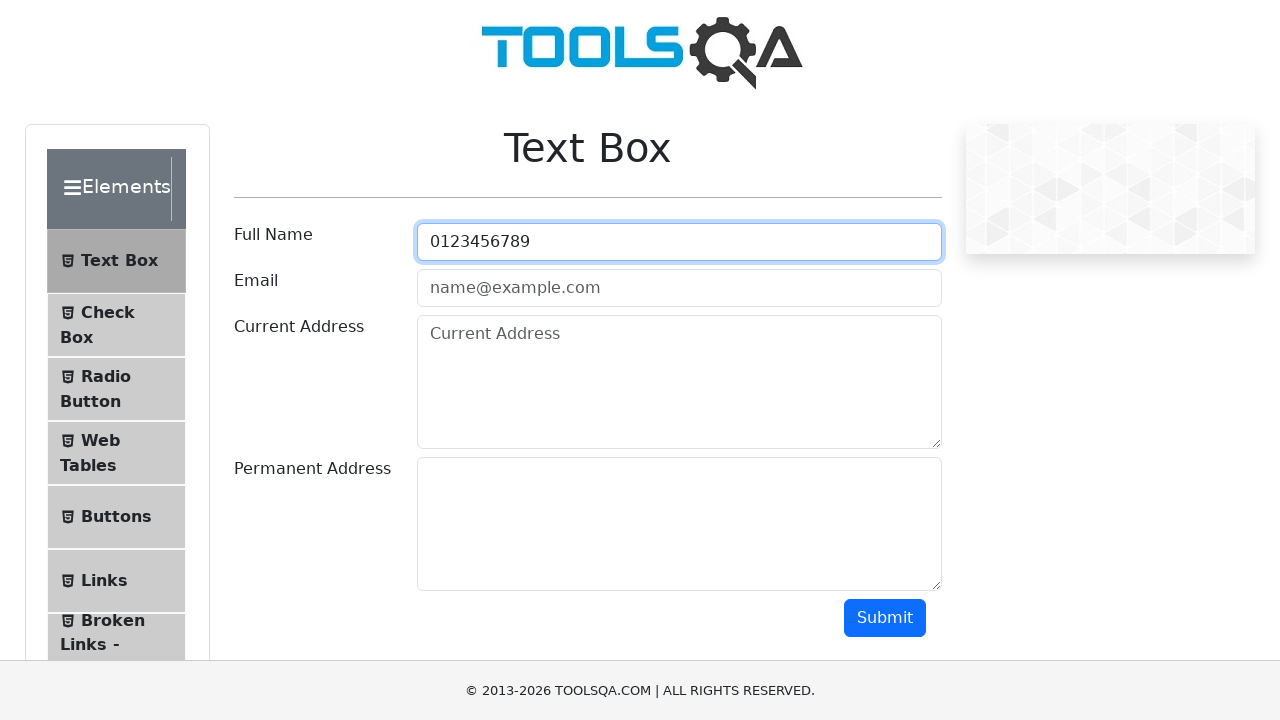

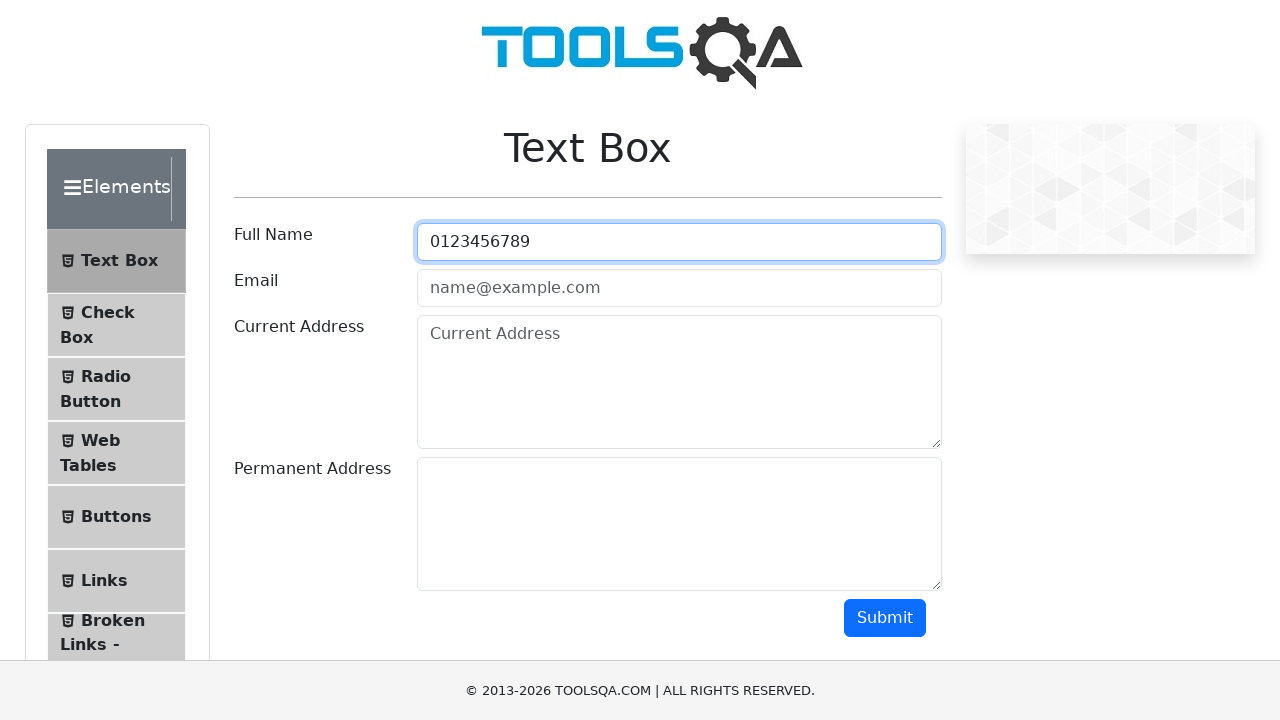